Tests an explicit wait scenario by waiting for a price element to show '$100', then clicking a book button, calculating a mathematical formula based on a displayed value, entering the result, and clicking solve

Starting URL: http://suninjuly.github.io/explicit_wait2.html

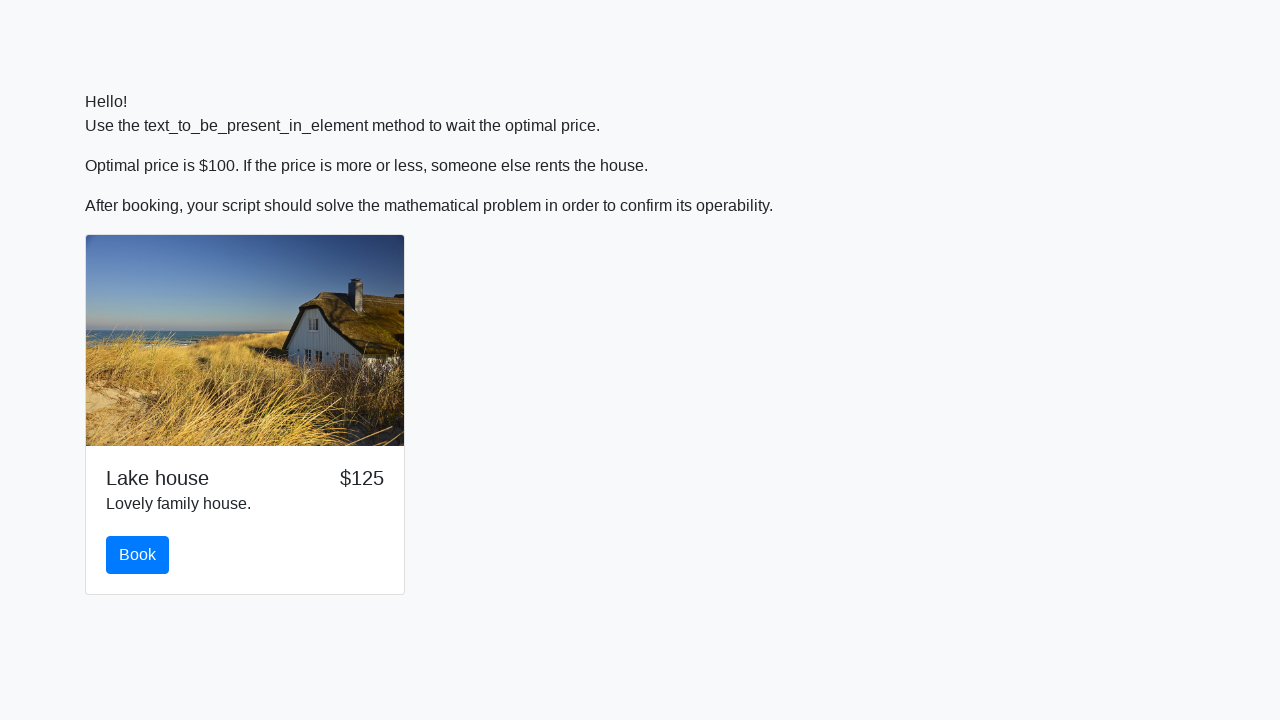

Waited for price element to display '$100'
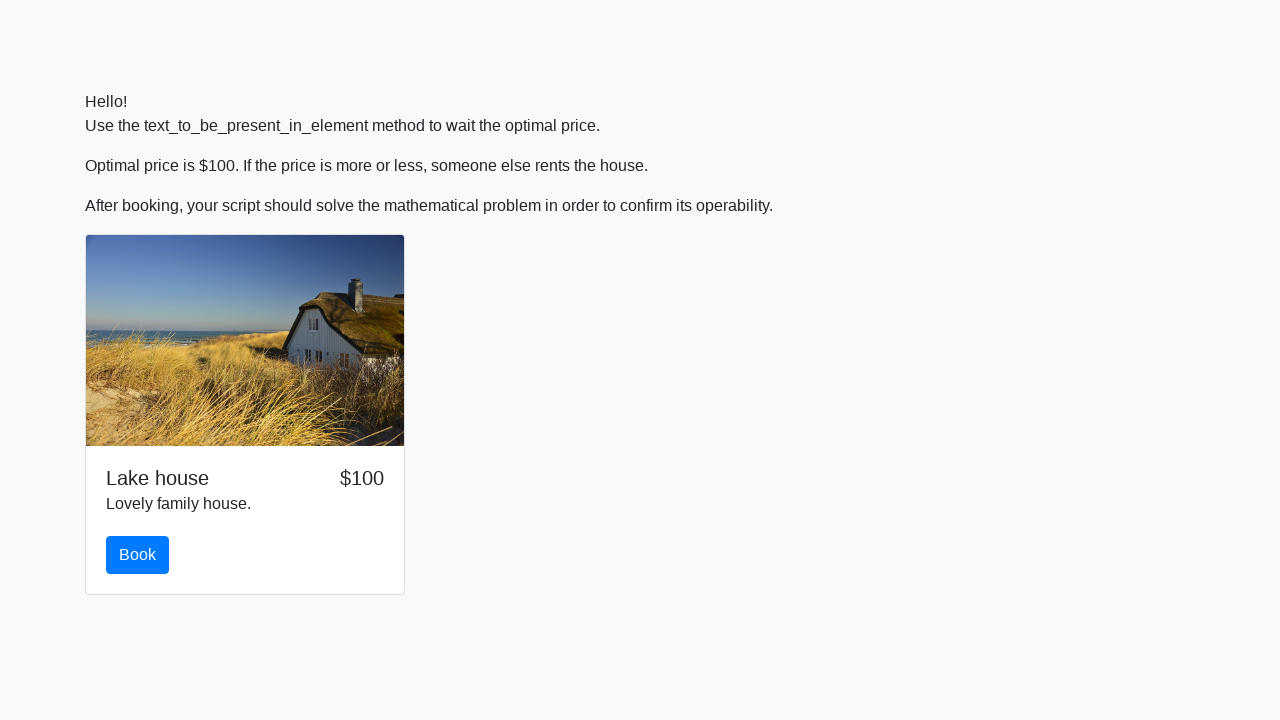

Clicked the book button at (138, 555) on #book
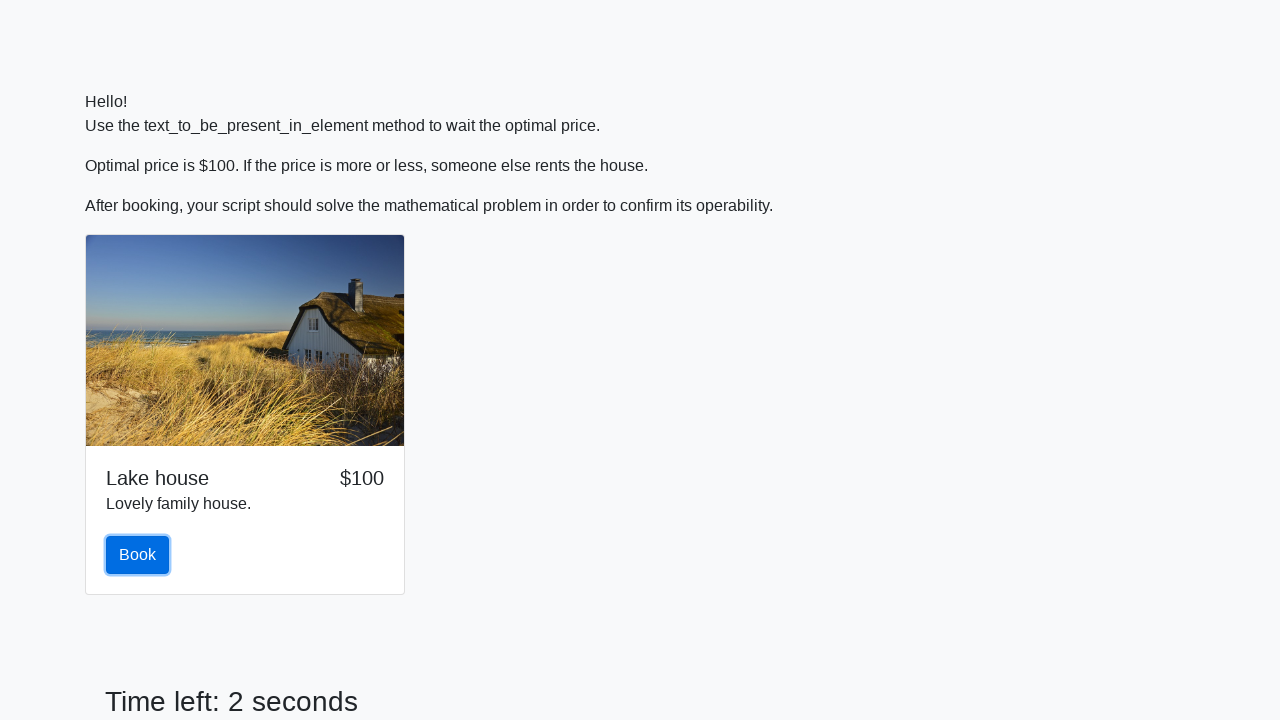

Retrieved x value from input_value element: 882
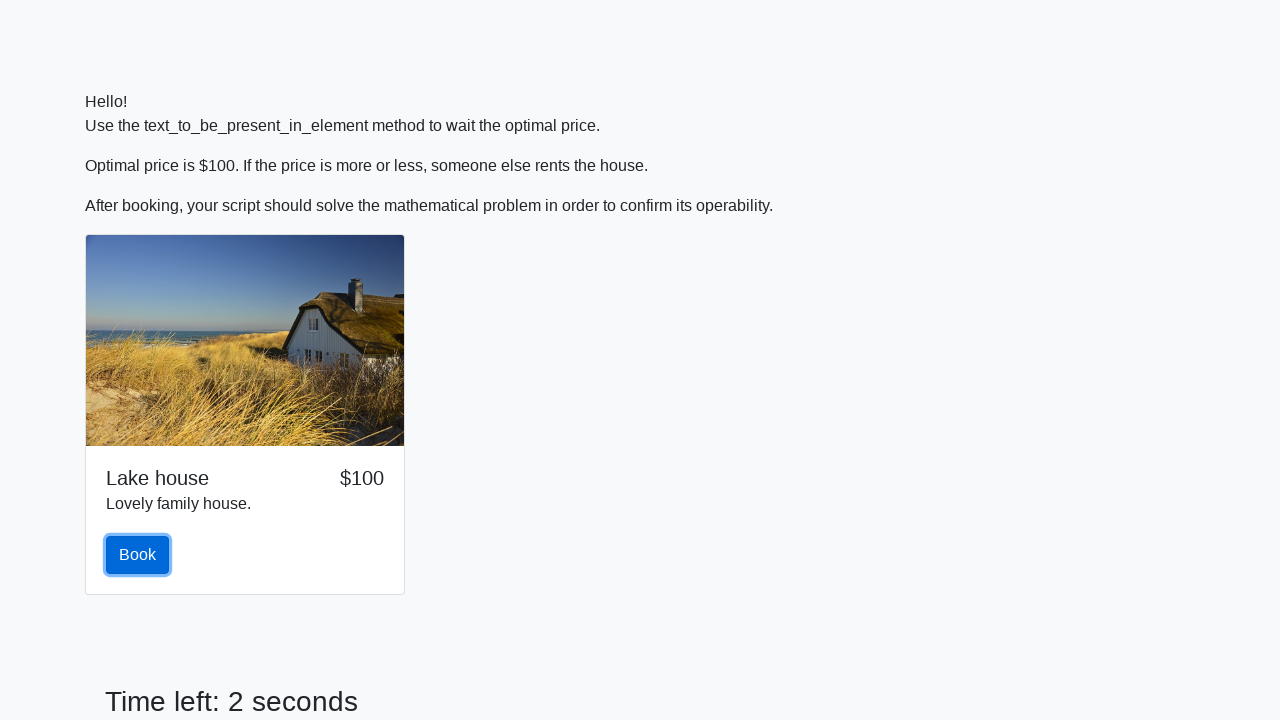

Calculated mathematical formula result: 2.1404659924529366
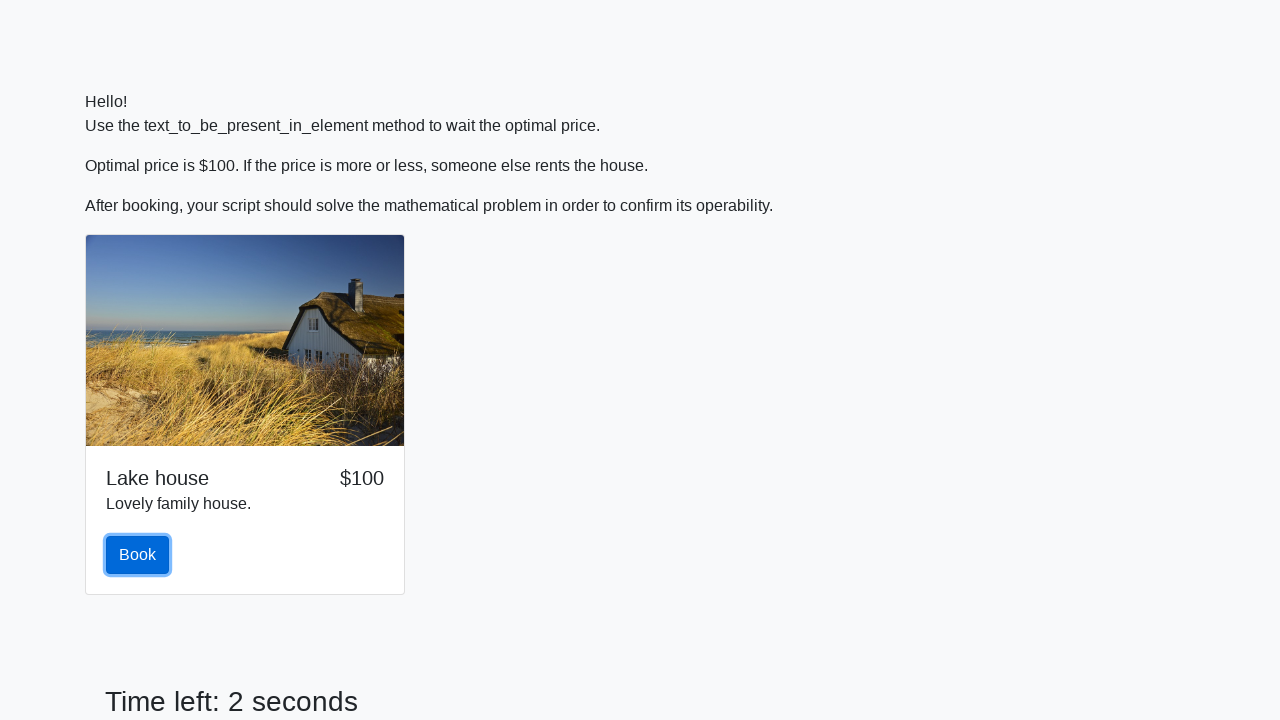

Filled answer field with calculated result: 2.1404659924529366 on #answer
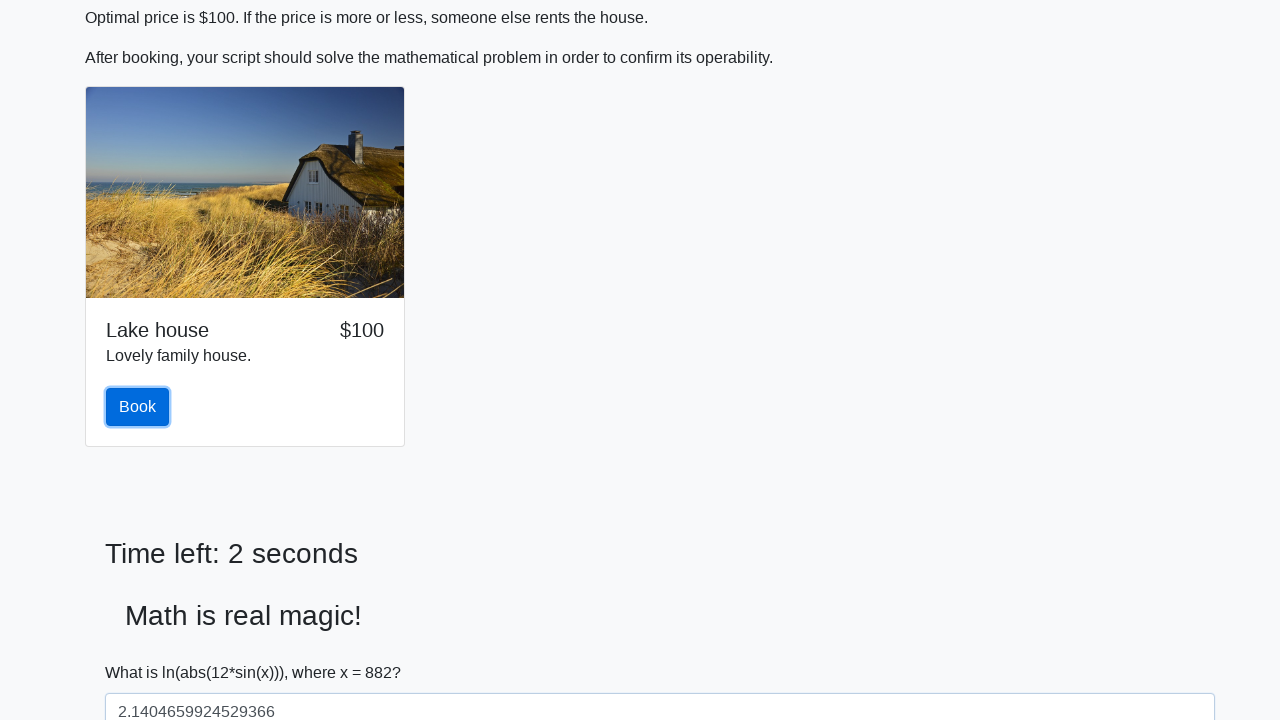

Clicked the solve button at (143, 651) on #solve
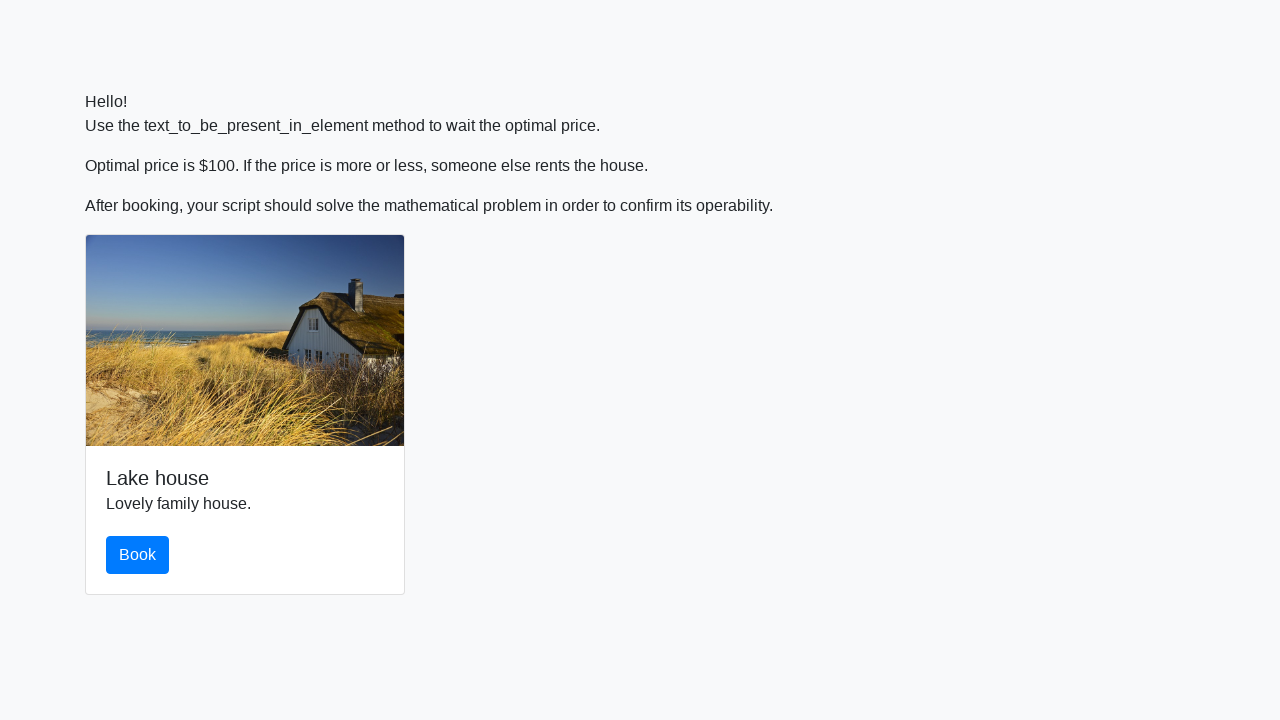

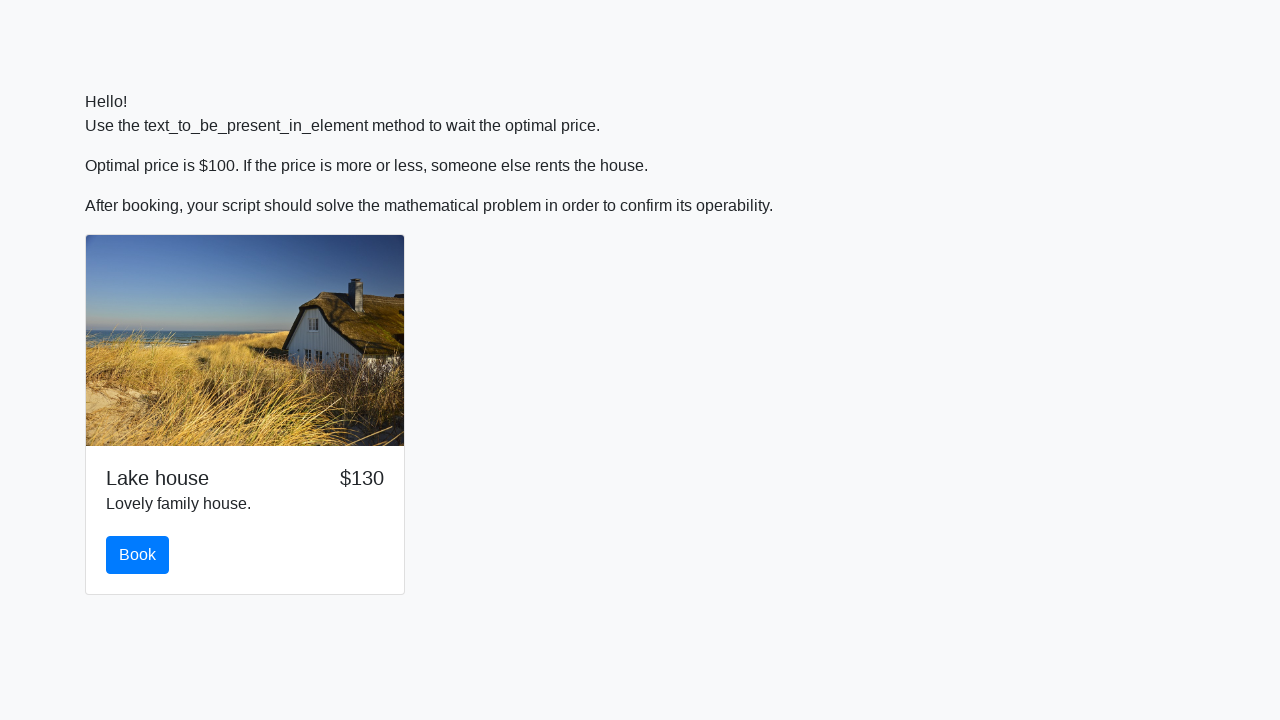